Tests a registration form by filling in first name, last name, and email fields, then submitting the form and verifying successful registration message appears.

Starting URL: http://suninjuly.github.io/registration1.html

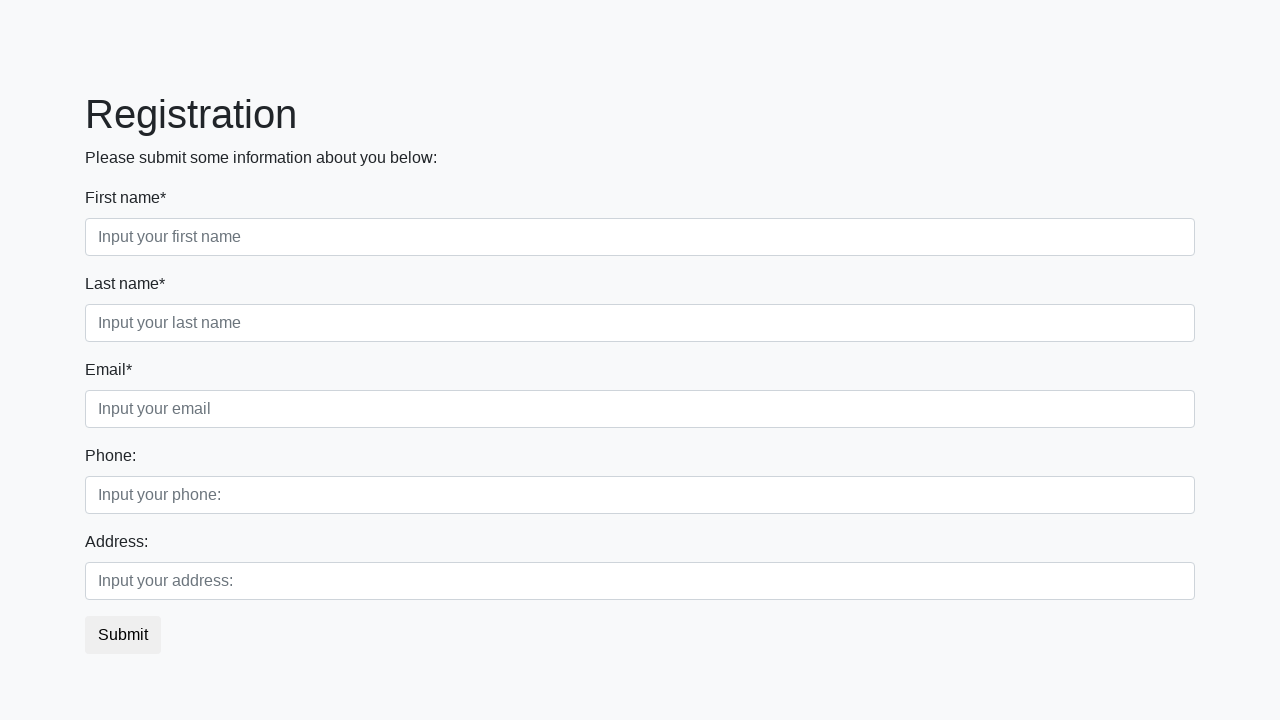

Filled first name field with 'Sarah' on .first_class [placeholder='Input your first name']
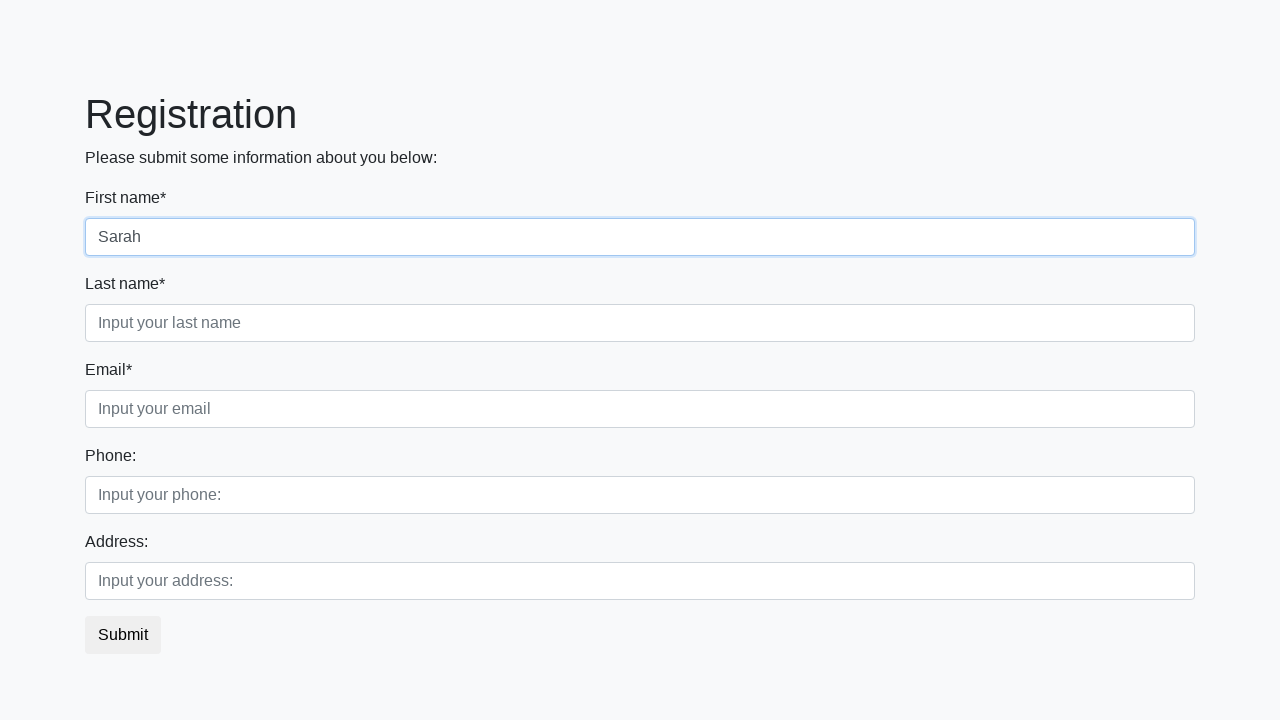

Filled last name field with 'Johnson' on .second_class [placeholder='Input your last name']
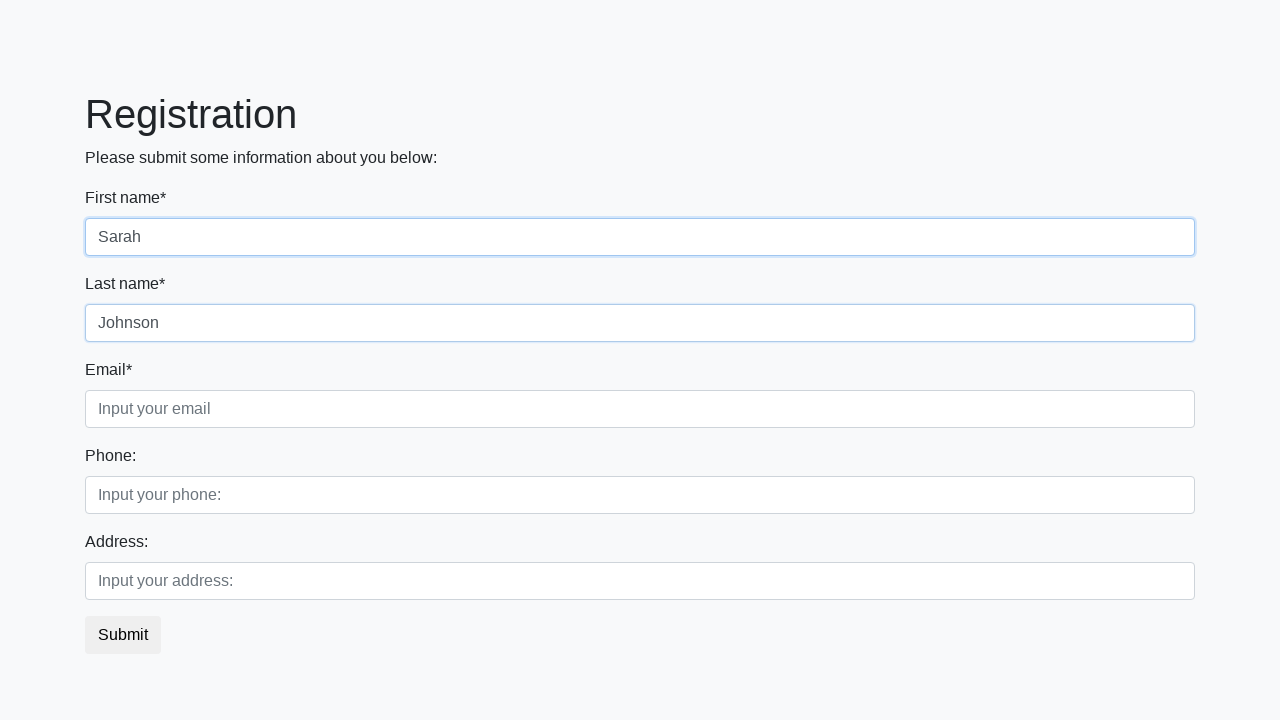

Filled email field with 'sarah.johnson@example.com' on .third_class [placeholder='Input your email']
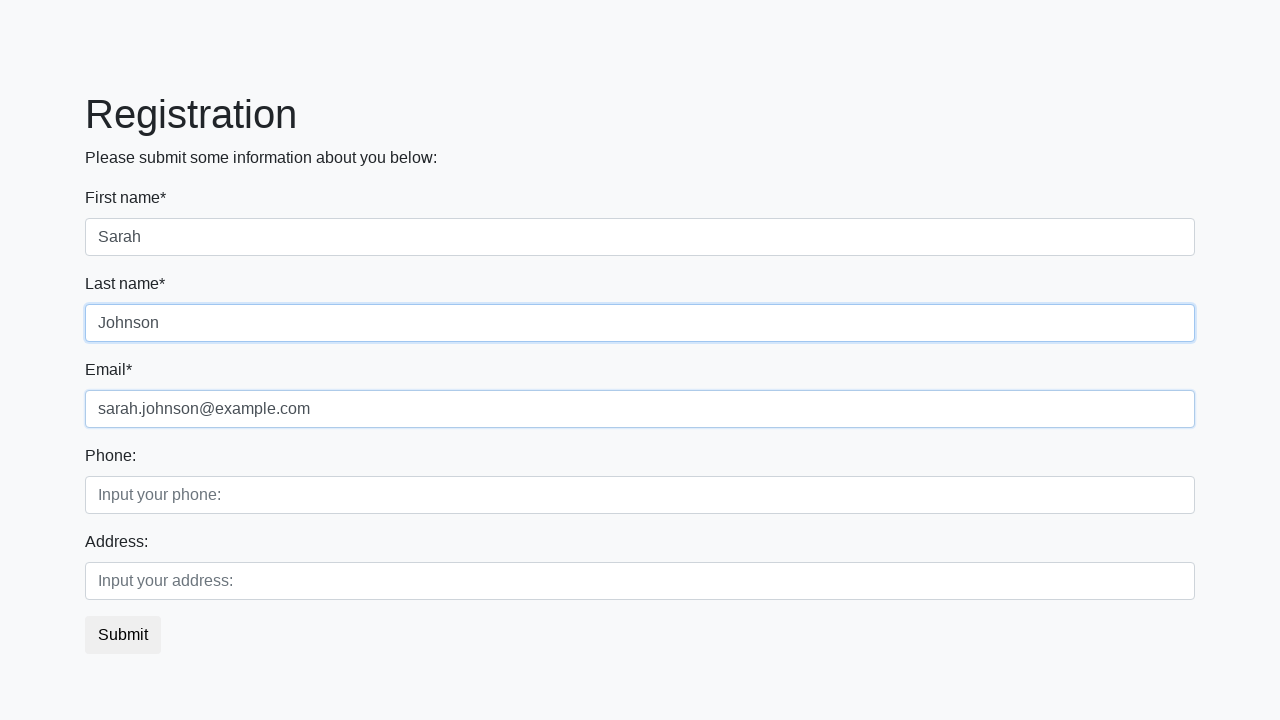

Clicked submit button to register at (123, 635) on button.btn
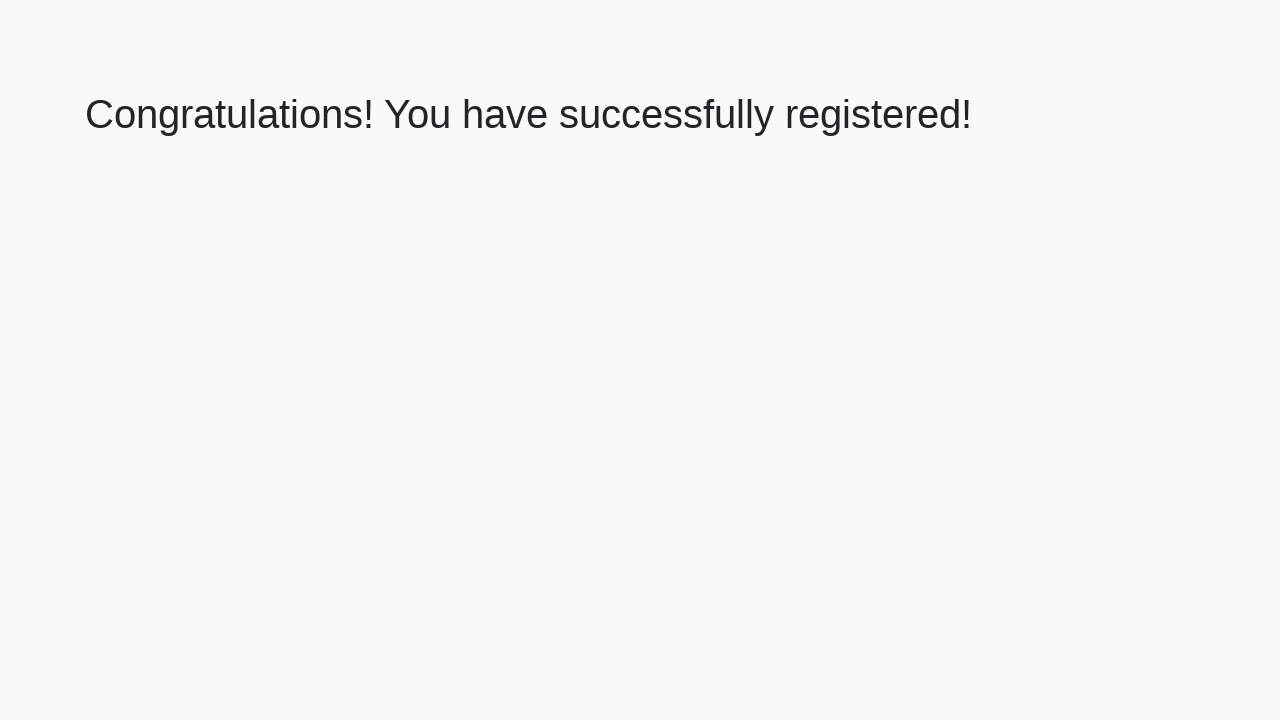

Success message heading loaded
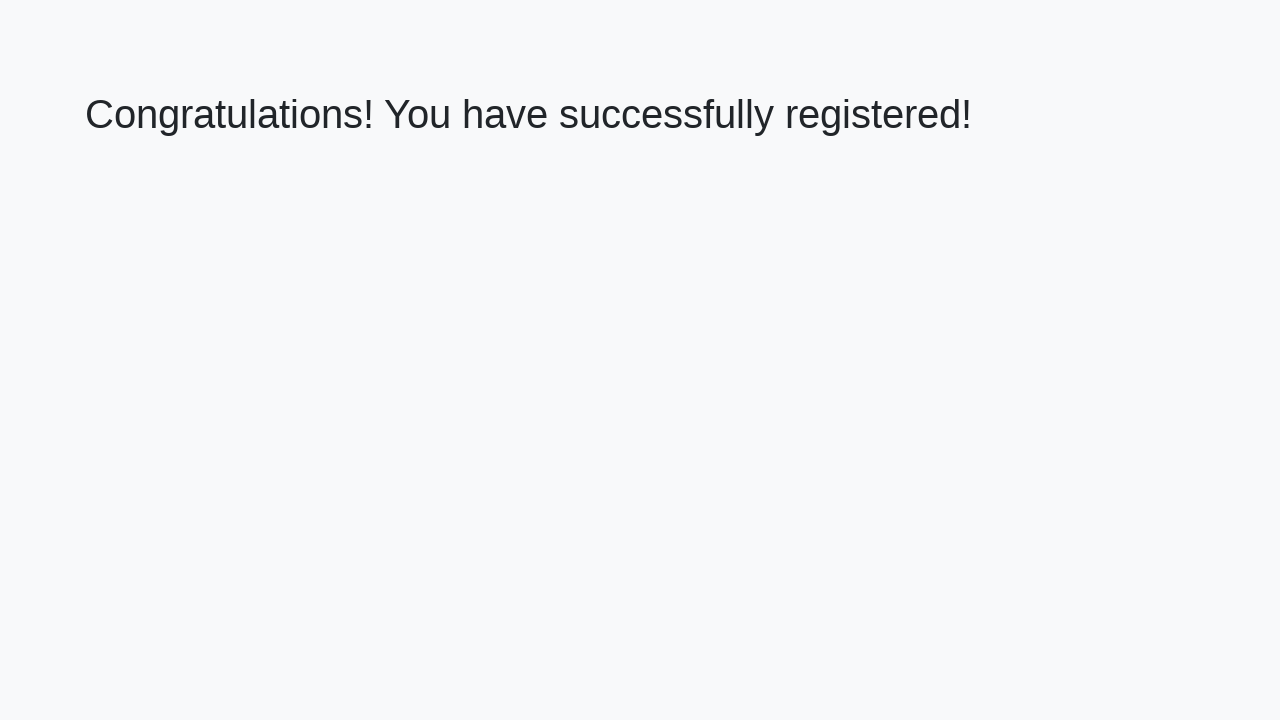

Retrieved success message text
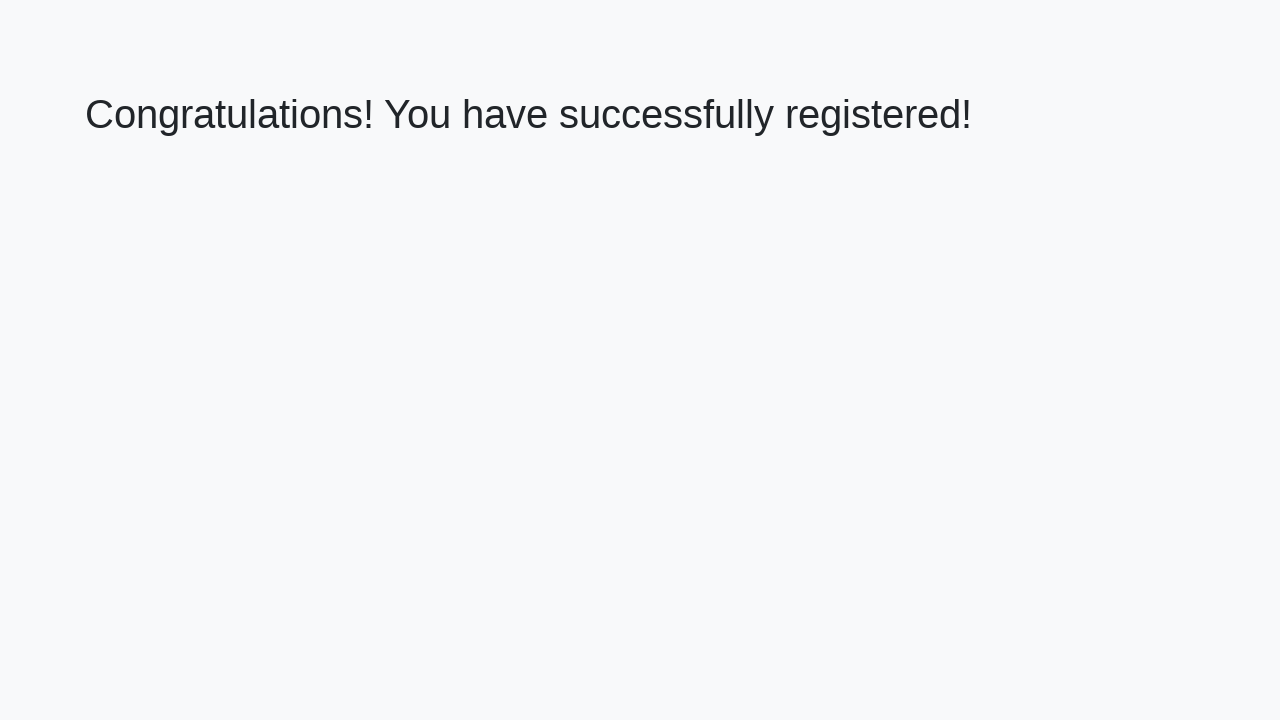

Verified success message: 'Congratulations! You have successfully registered!'
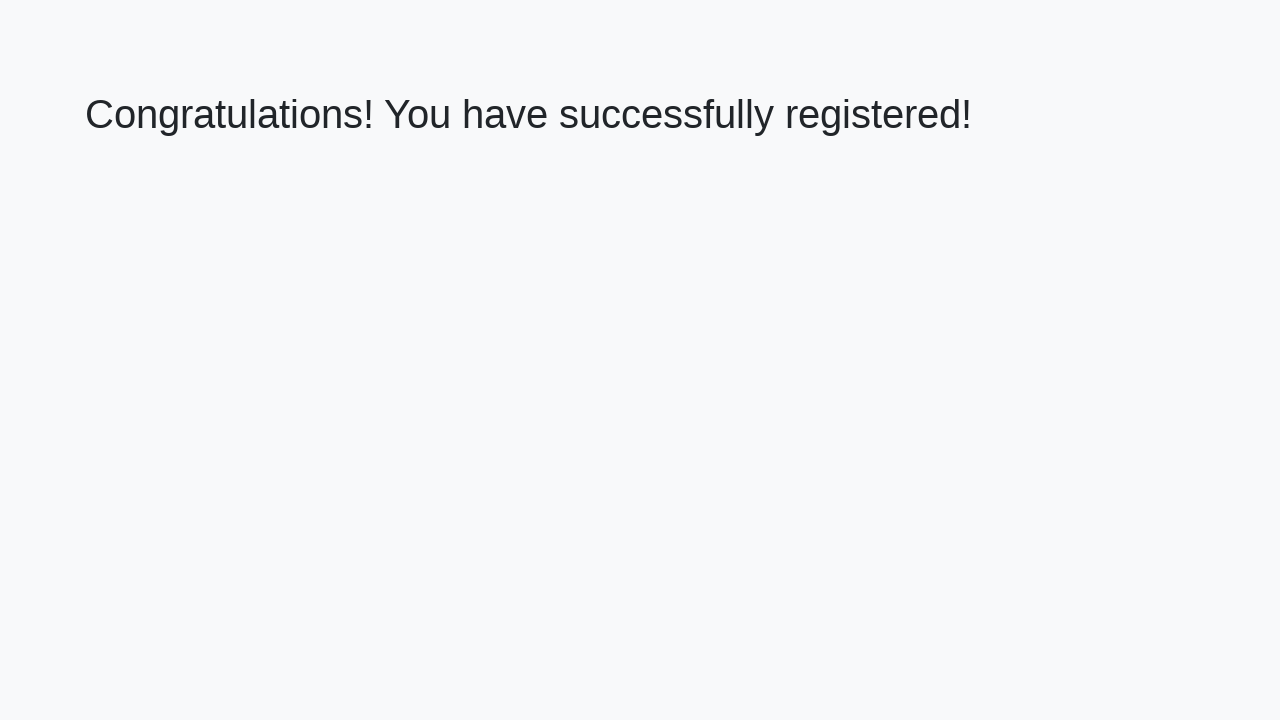

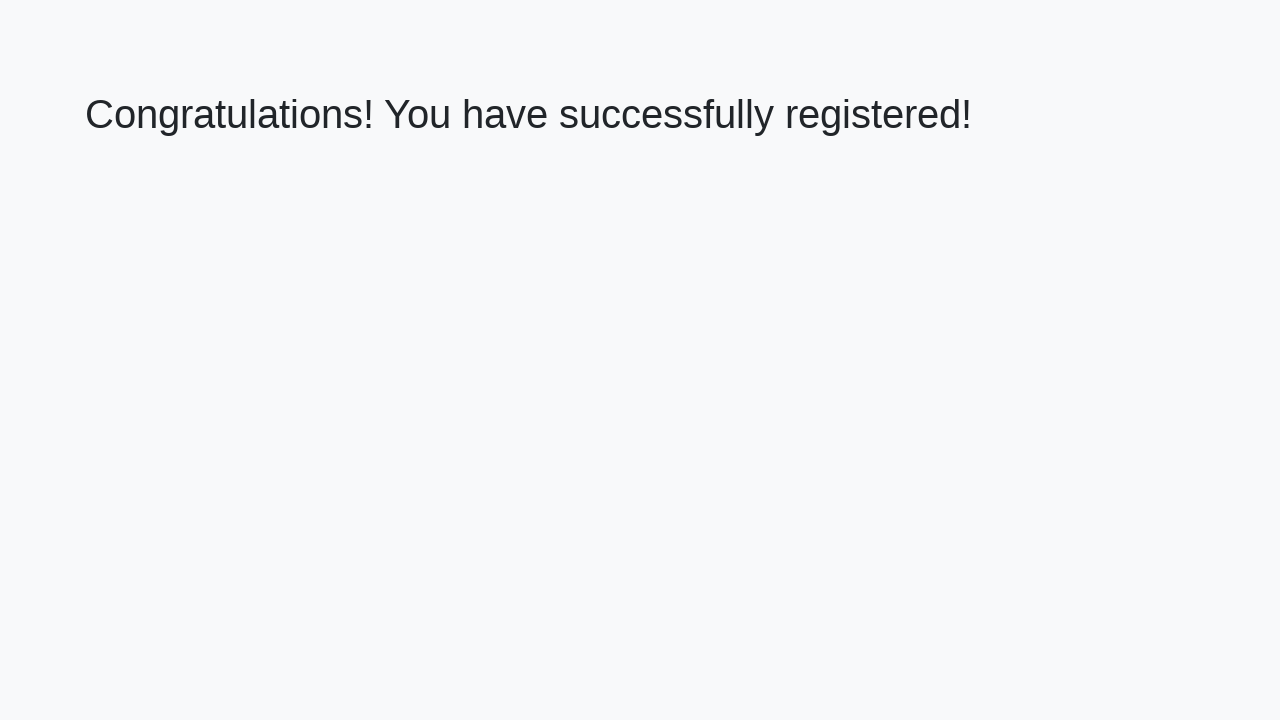